Tests drag and drop functionality on the jQuery UI droppable demo page by dragging a draggable element onto a droppable target

Starting URL: https://jqueryui.com/resources/demos/droppable/default.html

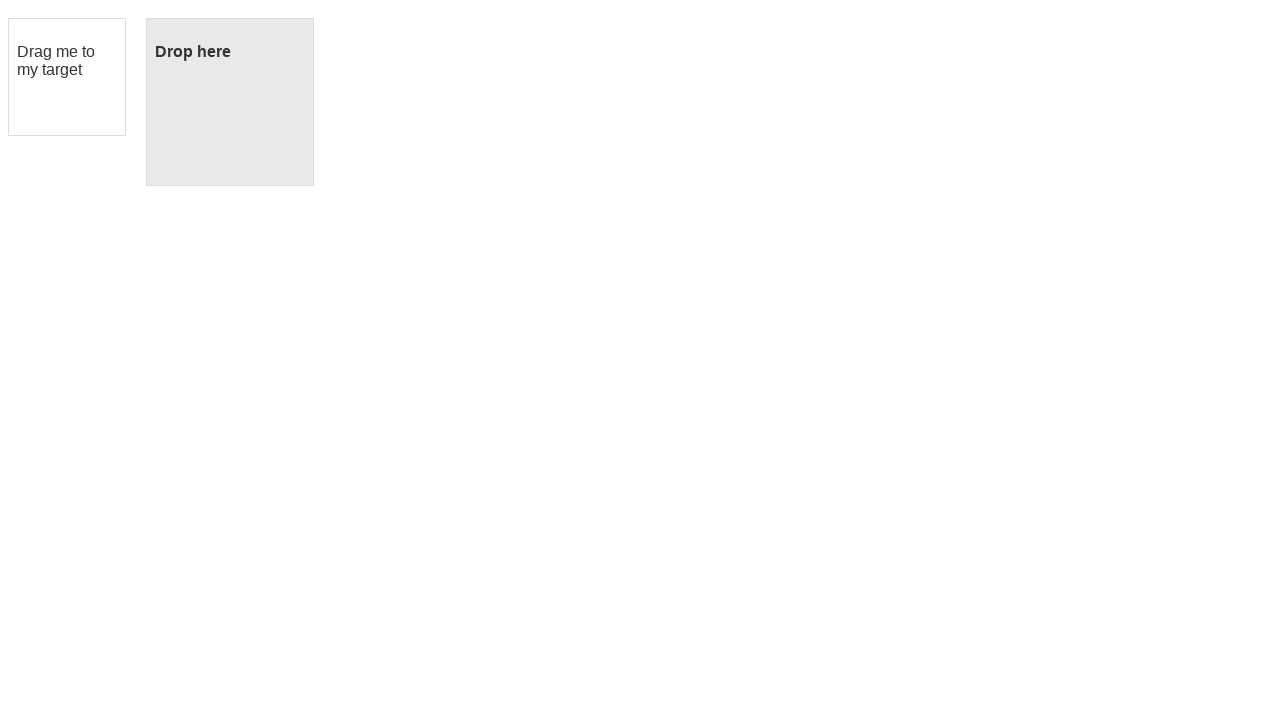

Navigated to jQuery UI droppable demo page
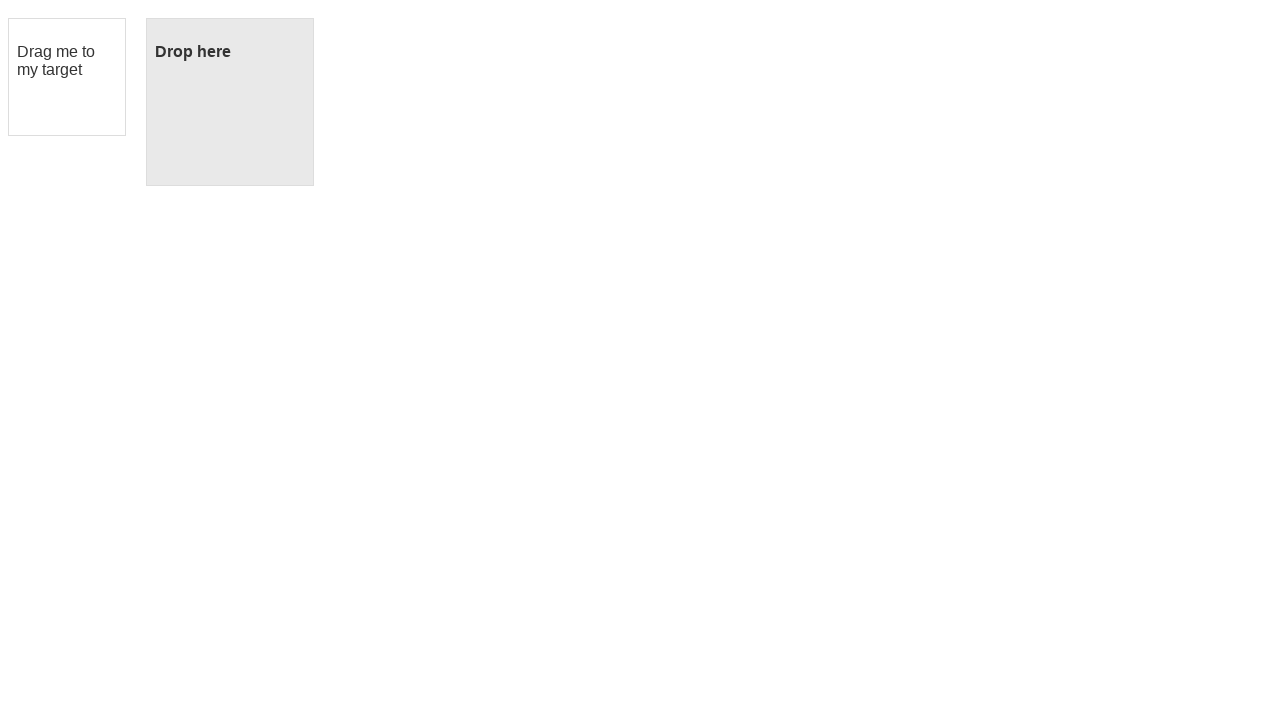

Located draggable element
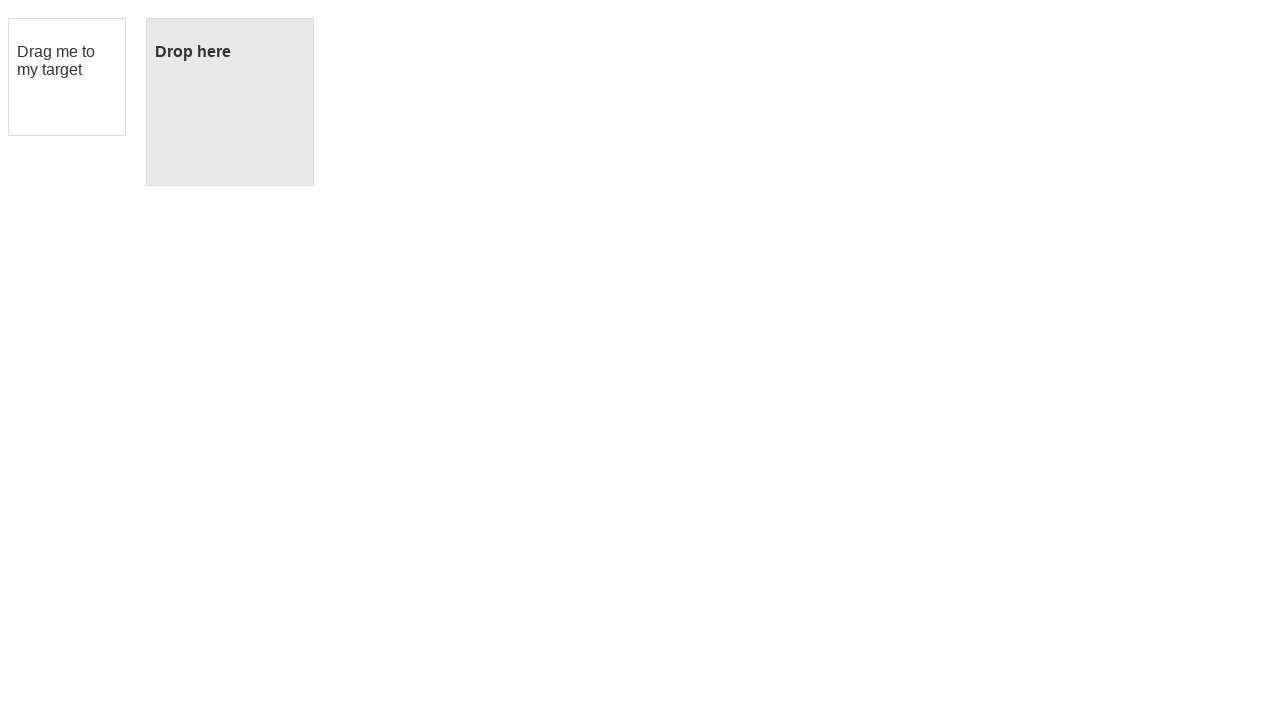

Located droppable element
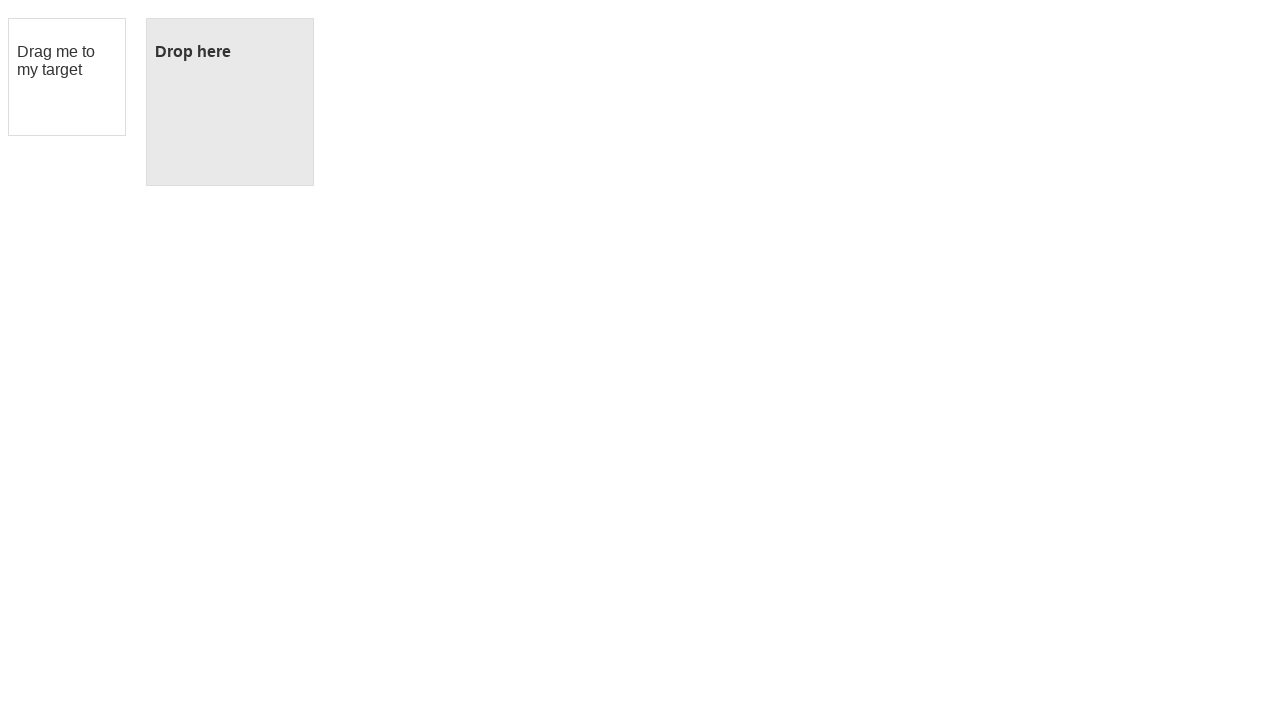

Dragged draggable element onto droppable target at (230, 102)
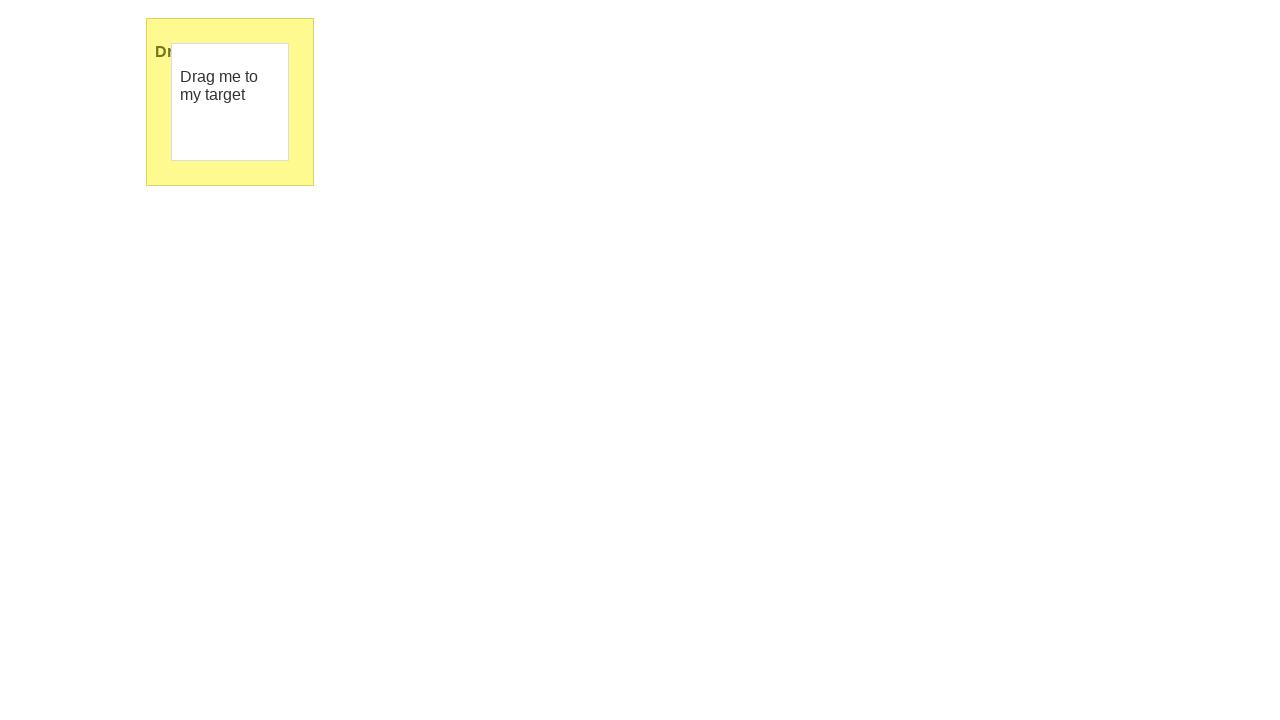

Droppable element highlighted, confirming successful drop
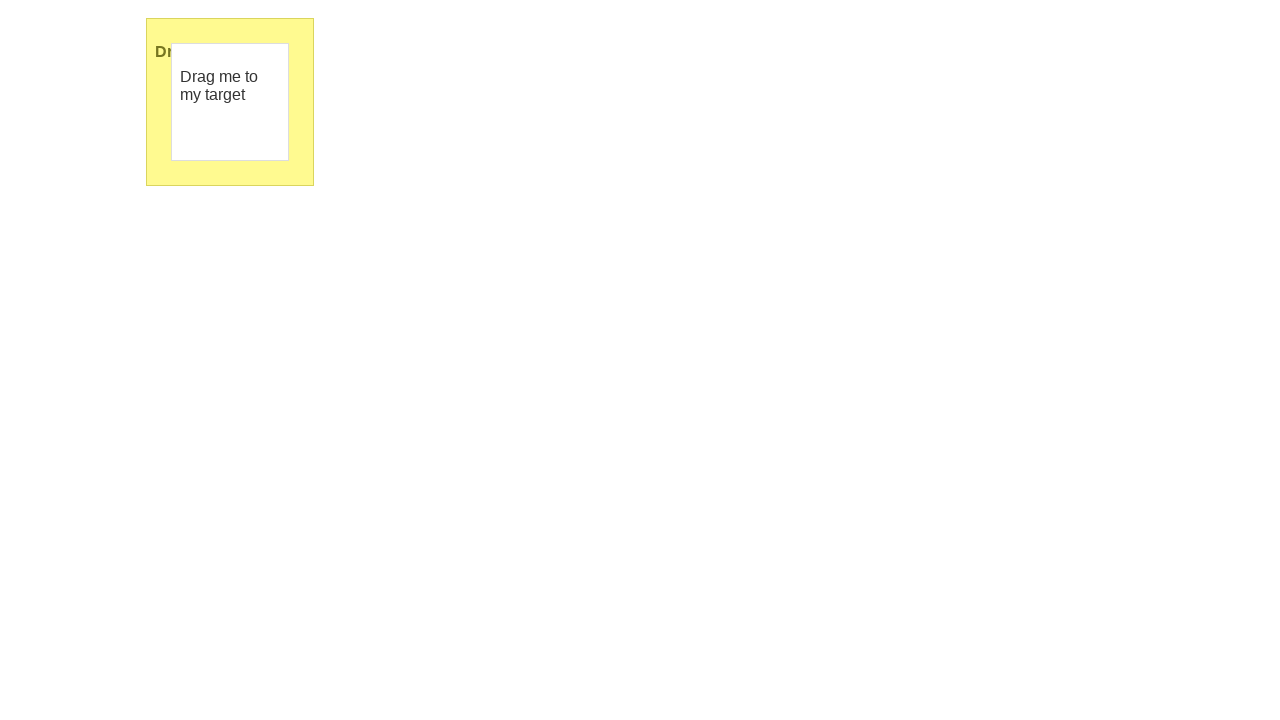

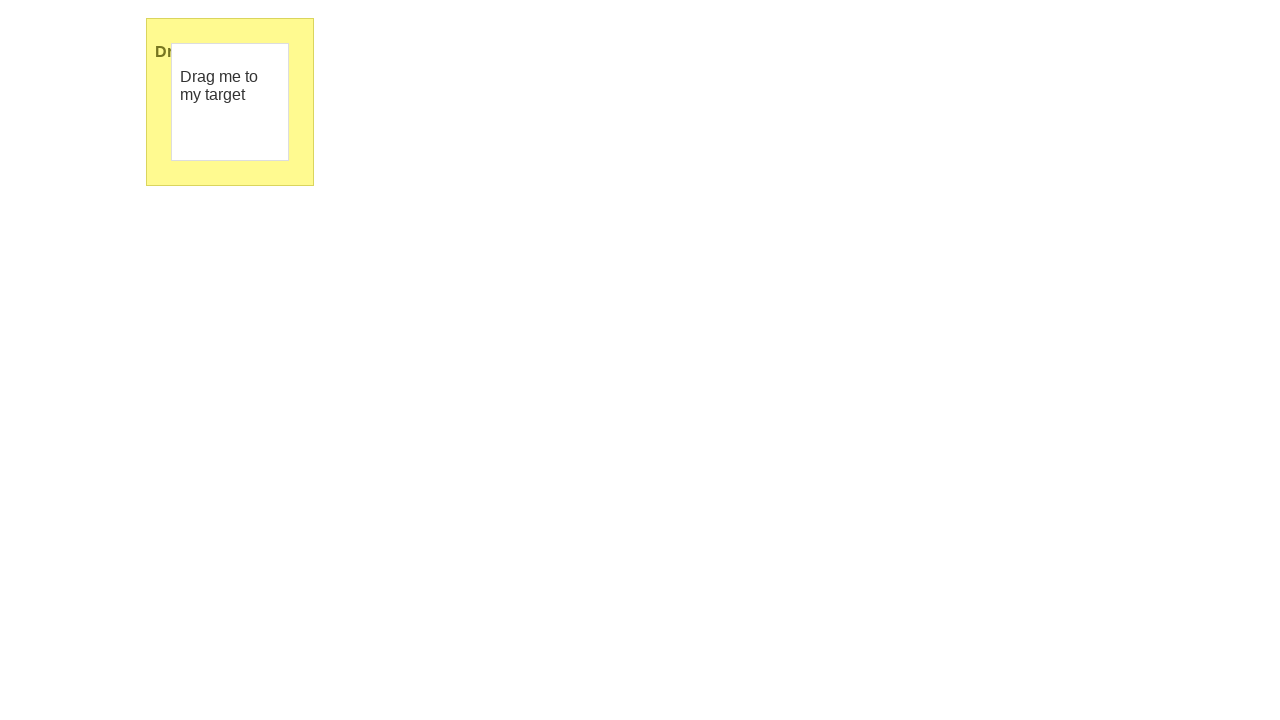